Tests login form validation when password field is empty but username is provided, expecting a password required error

Starting URL: https://www.saucedemo.com/

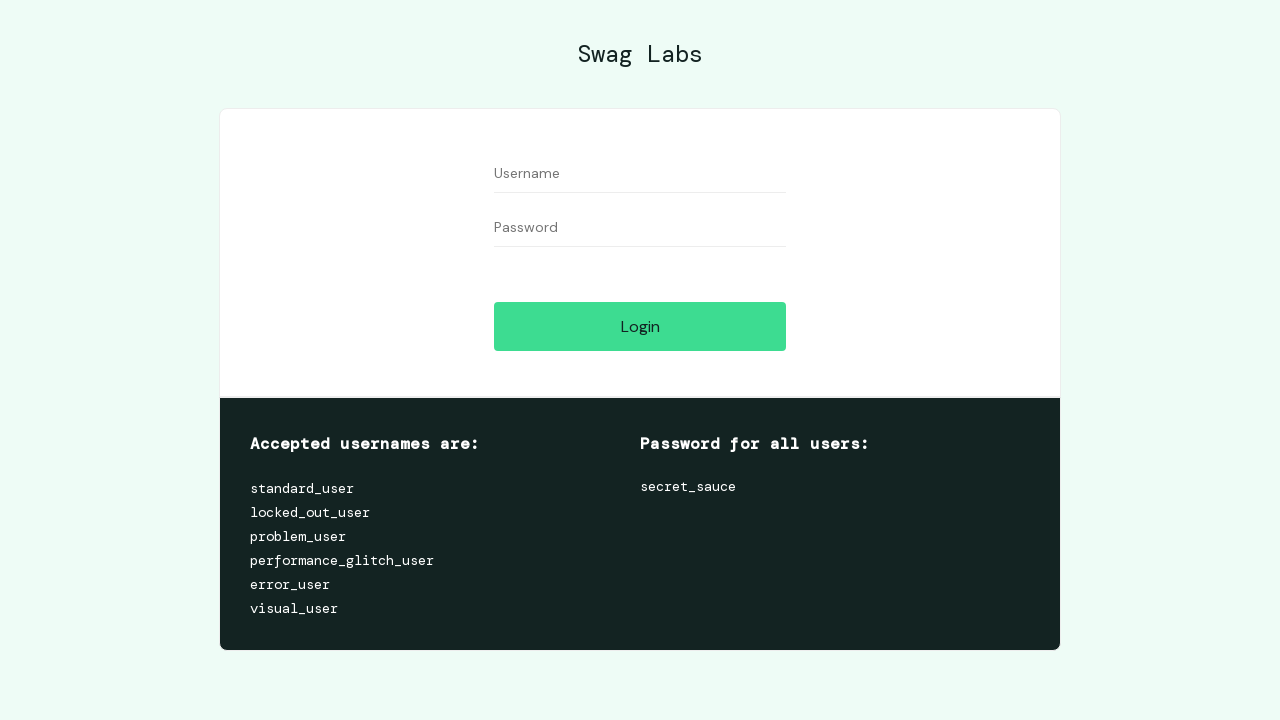

Filled username field with 'testuser123' on #user-name
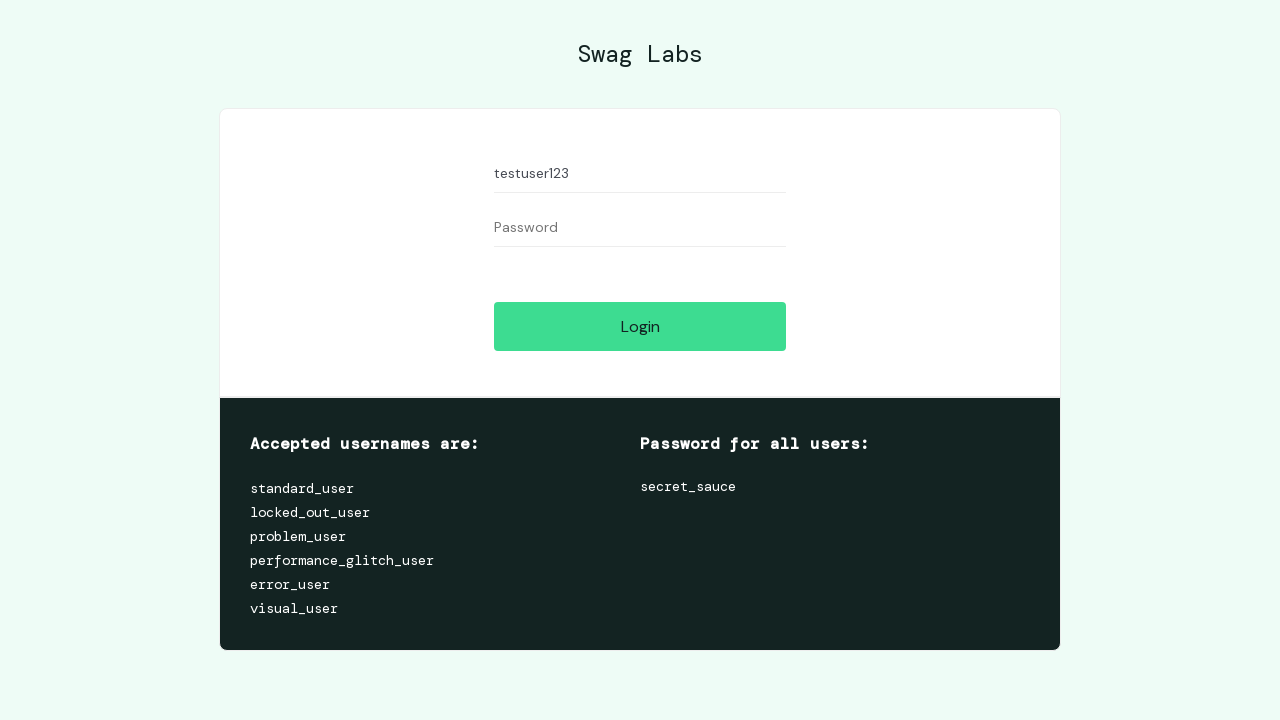

Clicked login button with empty password field at (640, 326) on #login-button
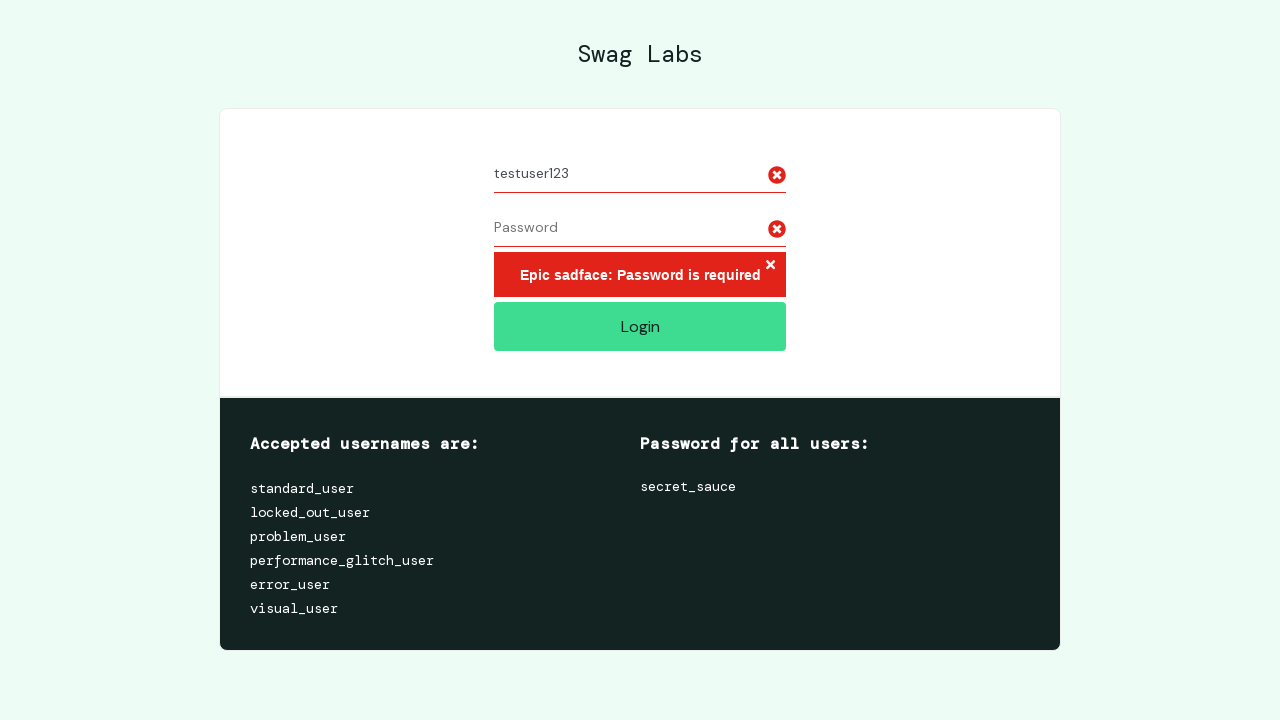

Password required error message appeared
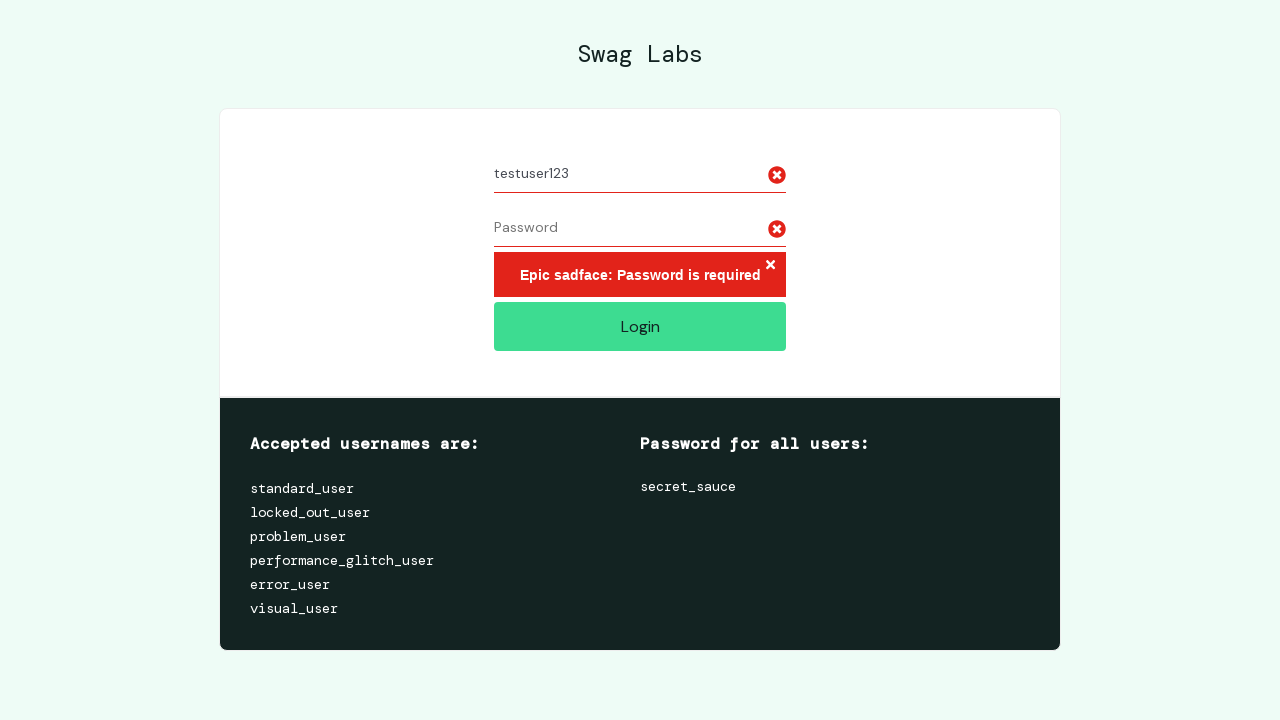

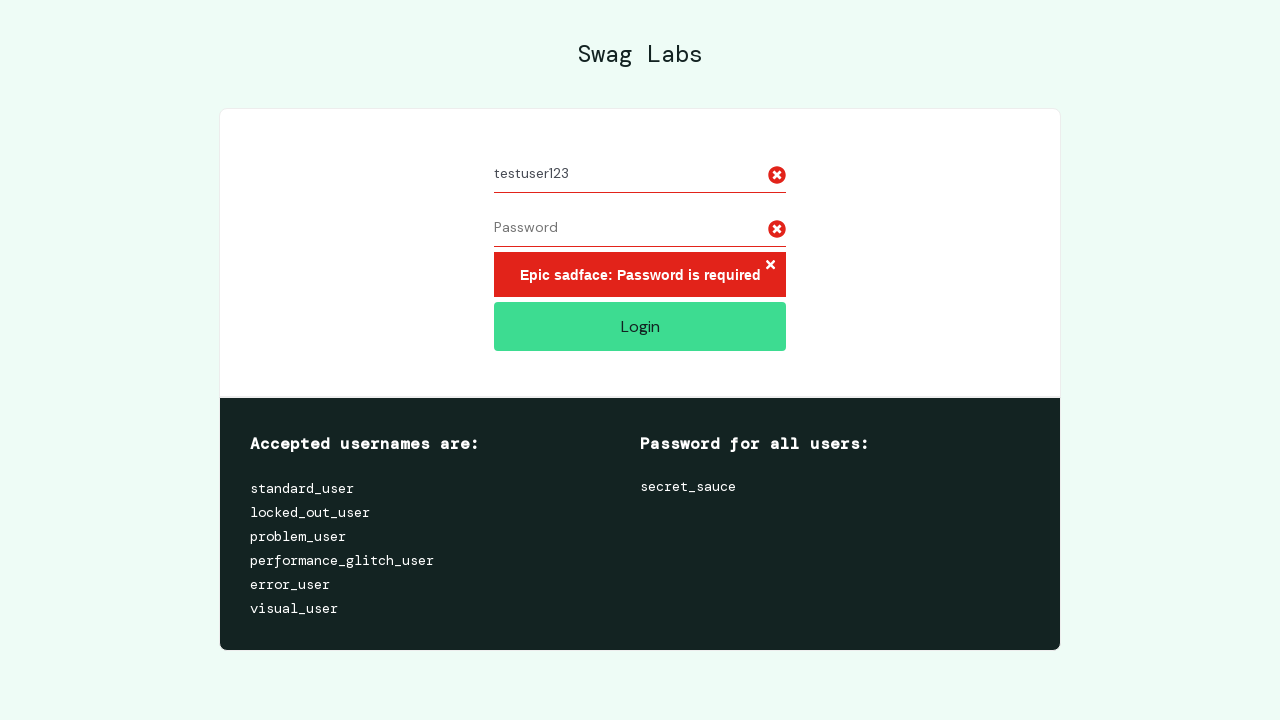